Tests navigation on the Playwright .NET documentation site by clicking the "Get Started" button and verifying the Installation page loads

Starting URL: https://playwright.dev/dotnet

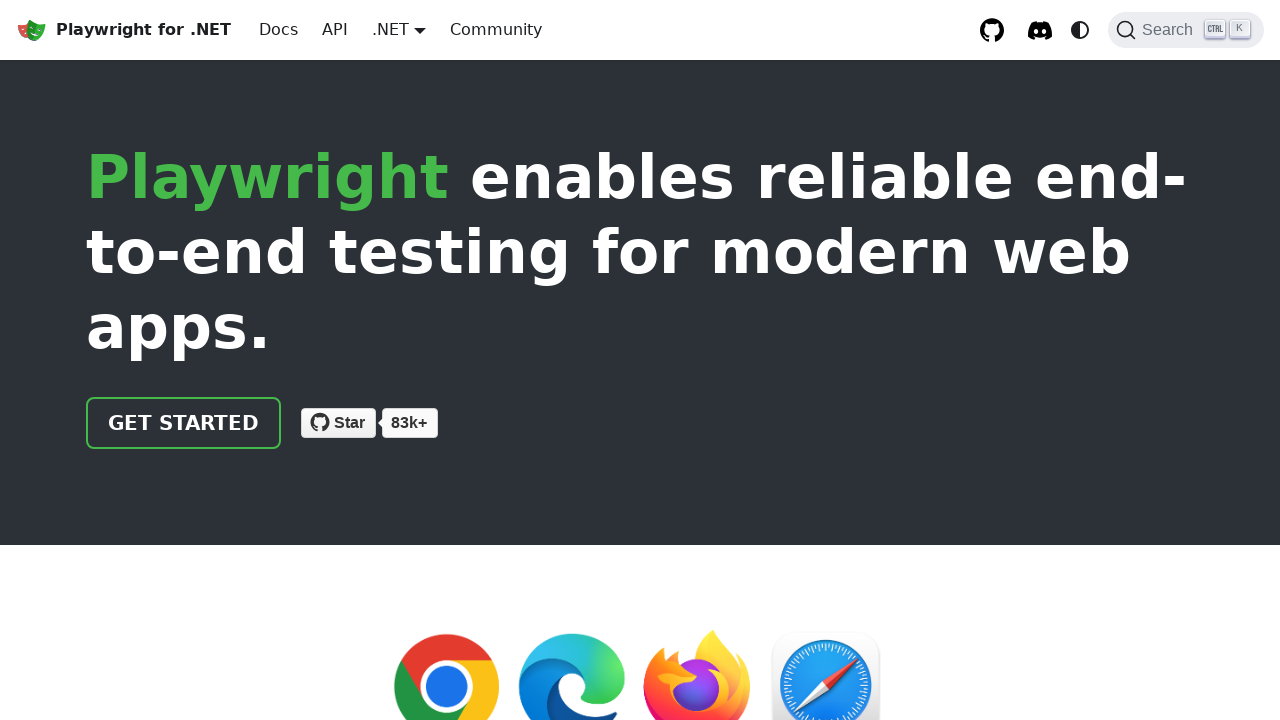

Clicked the 'Get Started' button at (184, 423) on xpath=//a[contains(@class, 'getStarted')]
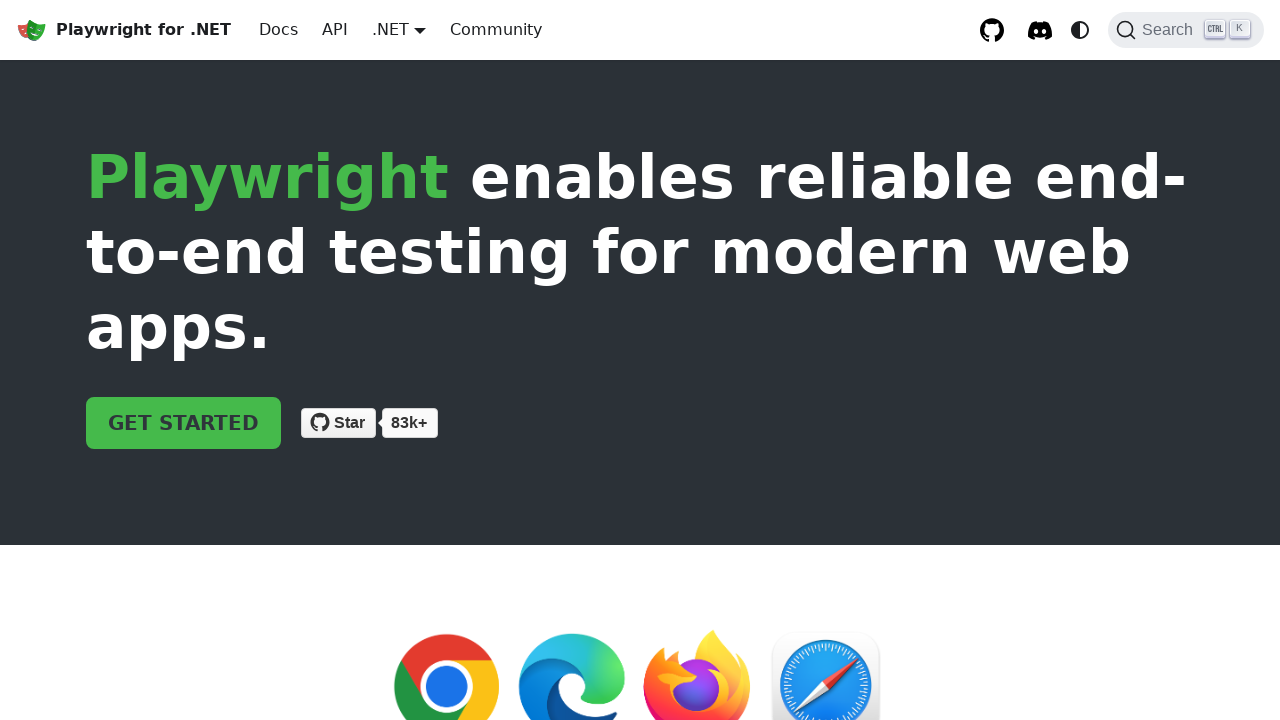

Installation page loaded and heading is visible
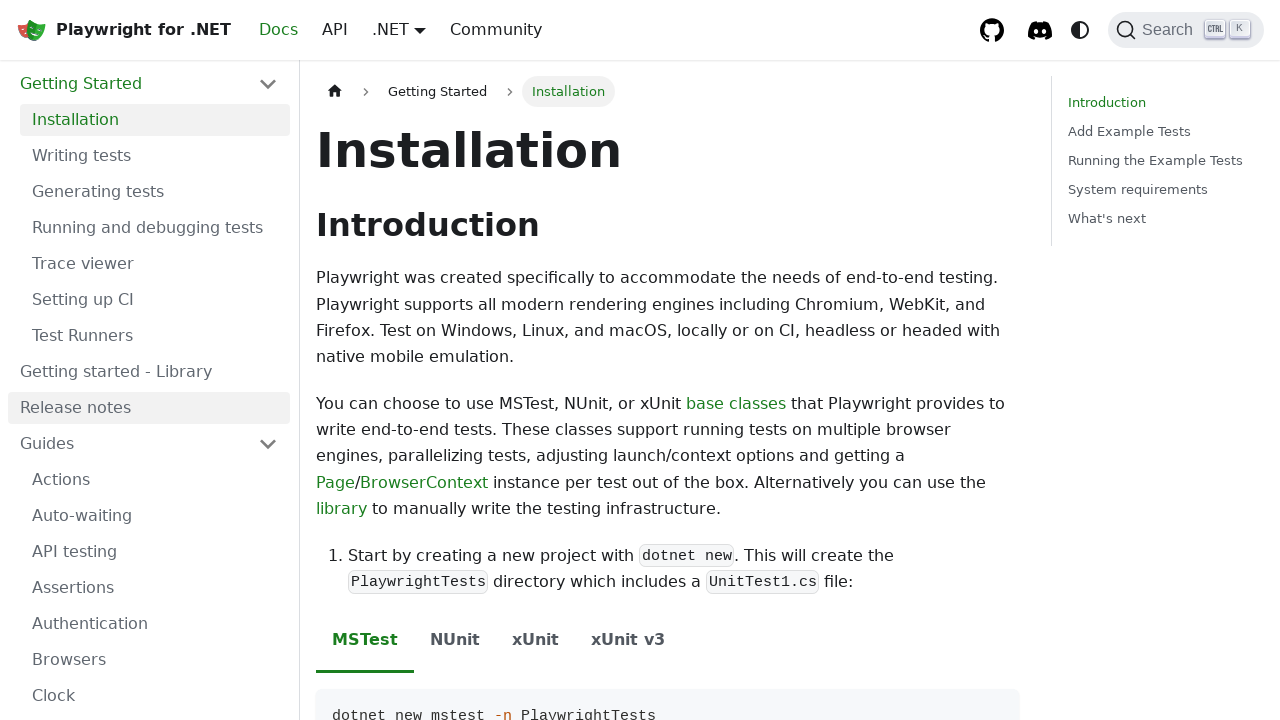

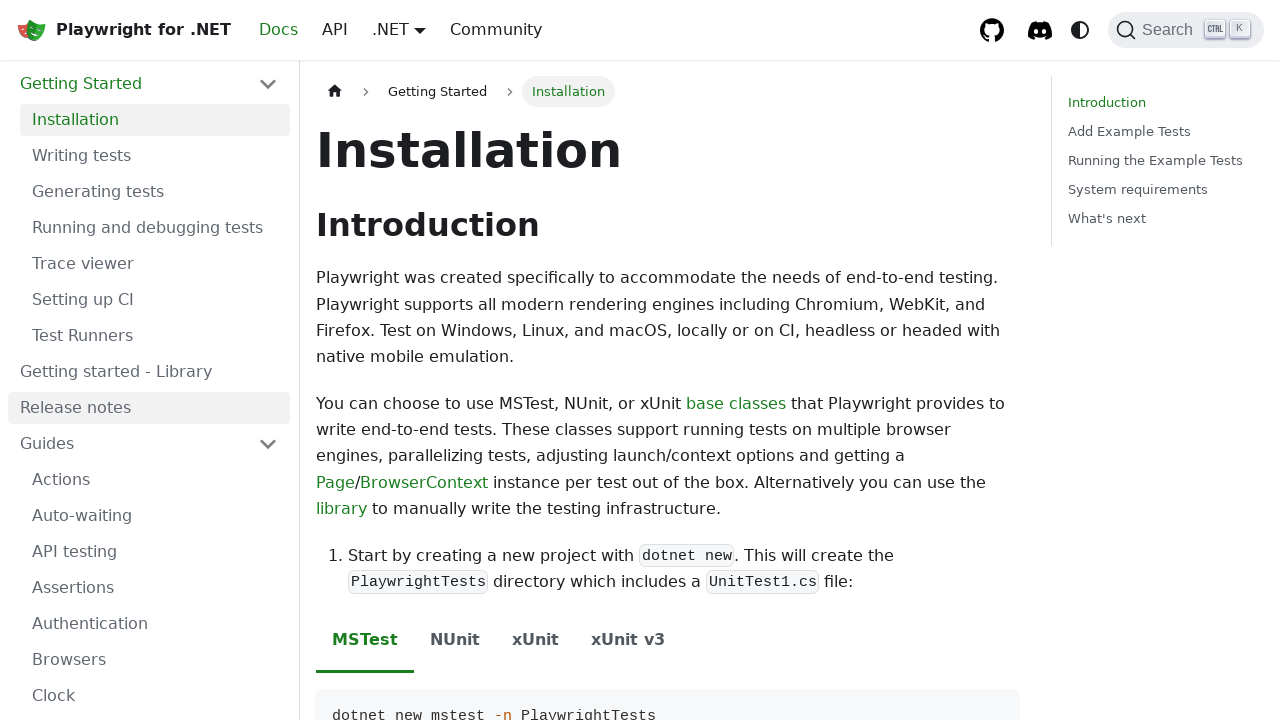